Tests the forgot password functionality by clicking the forgot password link, entering an email address, and setting a new password with confirmation.

Starting URL: https://rahulshettyacademy.com/client/auth/login

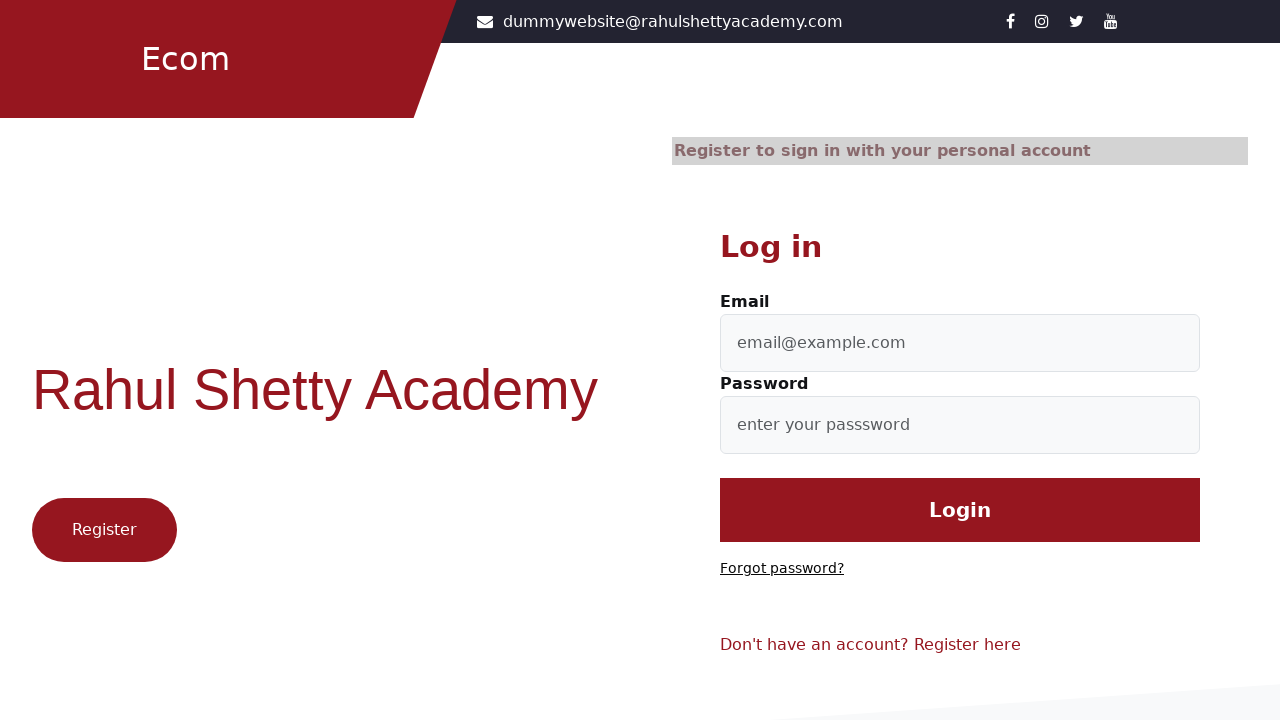

Clicked 'Forgot password?' link at (782, 569) on text=Forgot password?
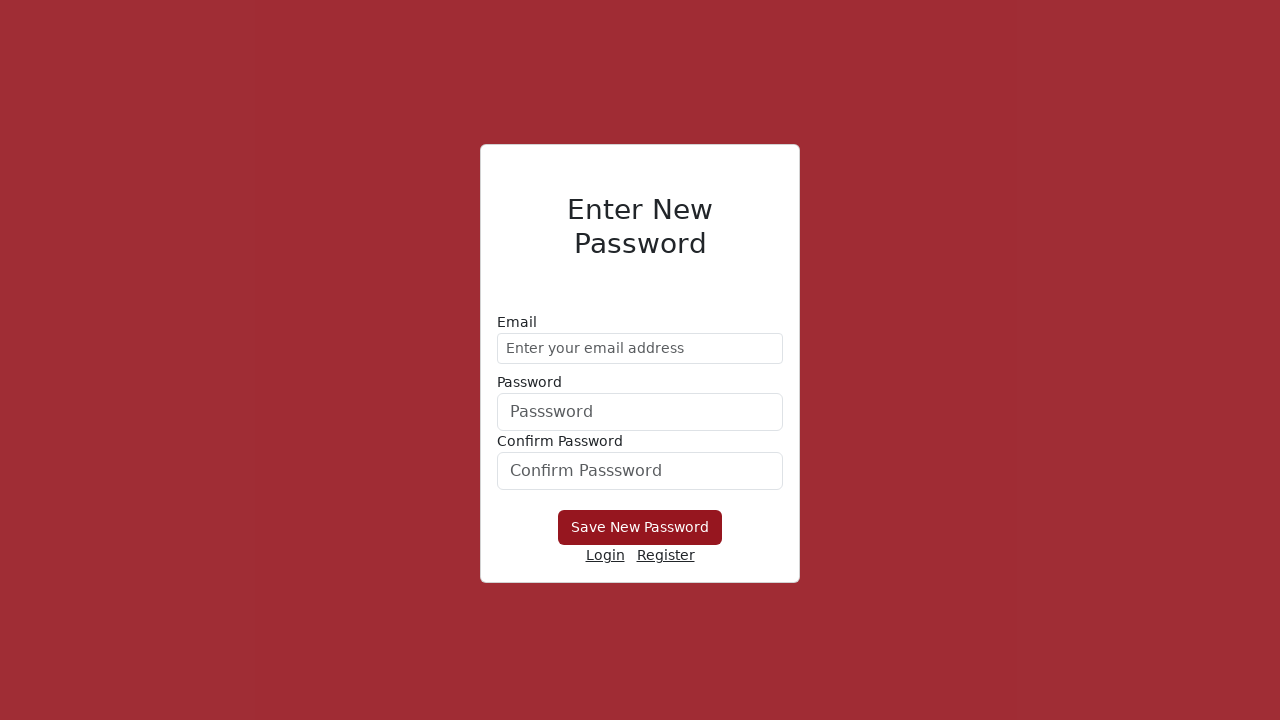

Entered email address 'demo@gmail.com' in email field on //form/div[1]/input
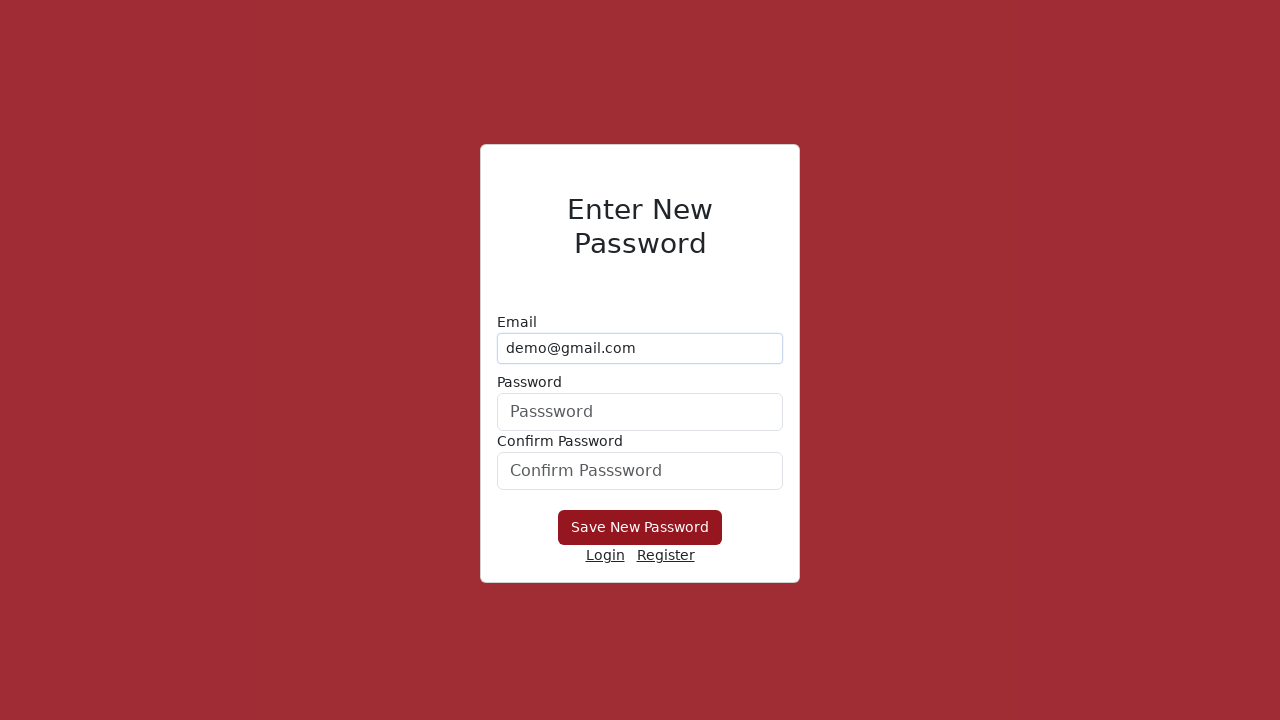

Entered new password 'Hello@1234' on form div:nth-child(2) input
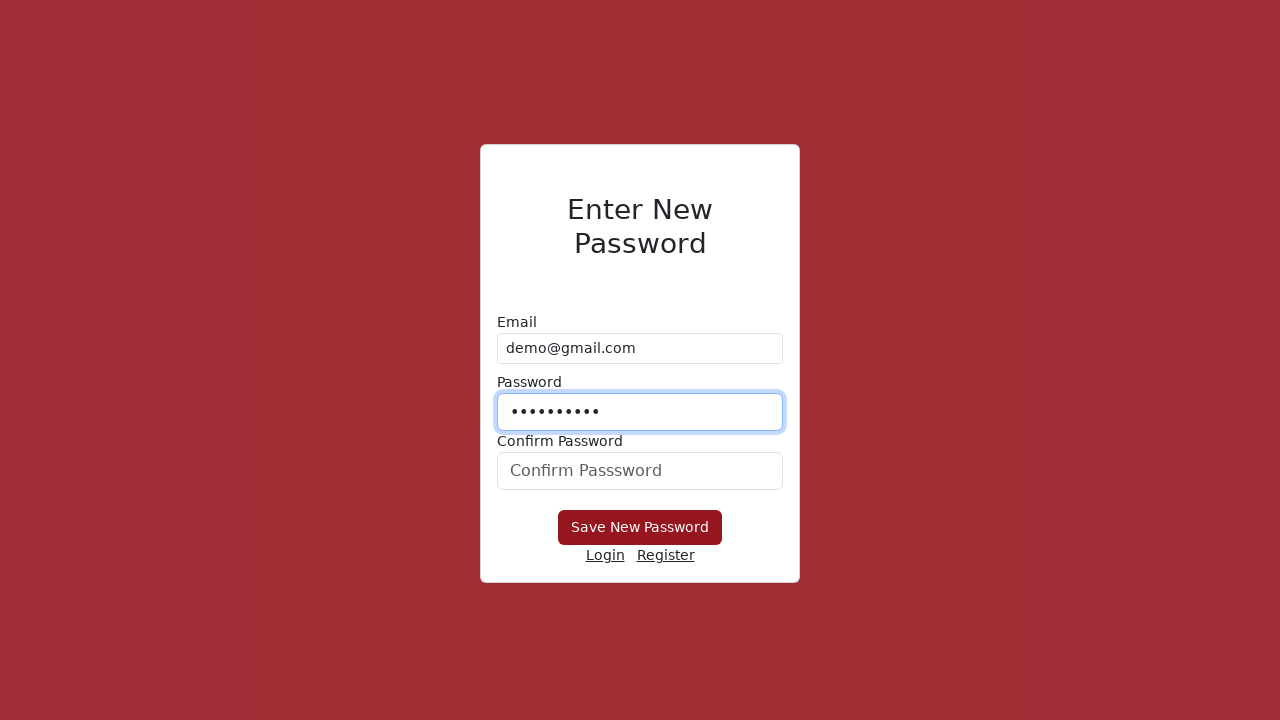

Entered confirm password 'Hello@1234' on #confirmPassword
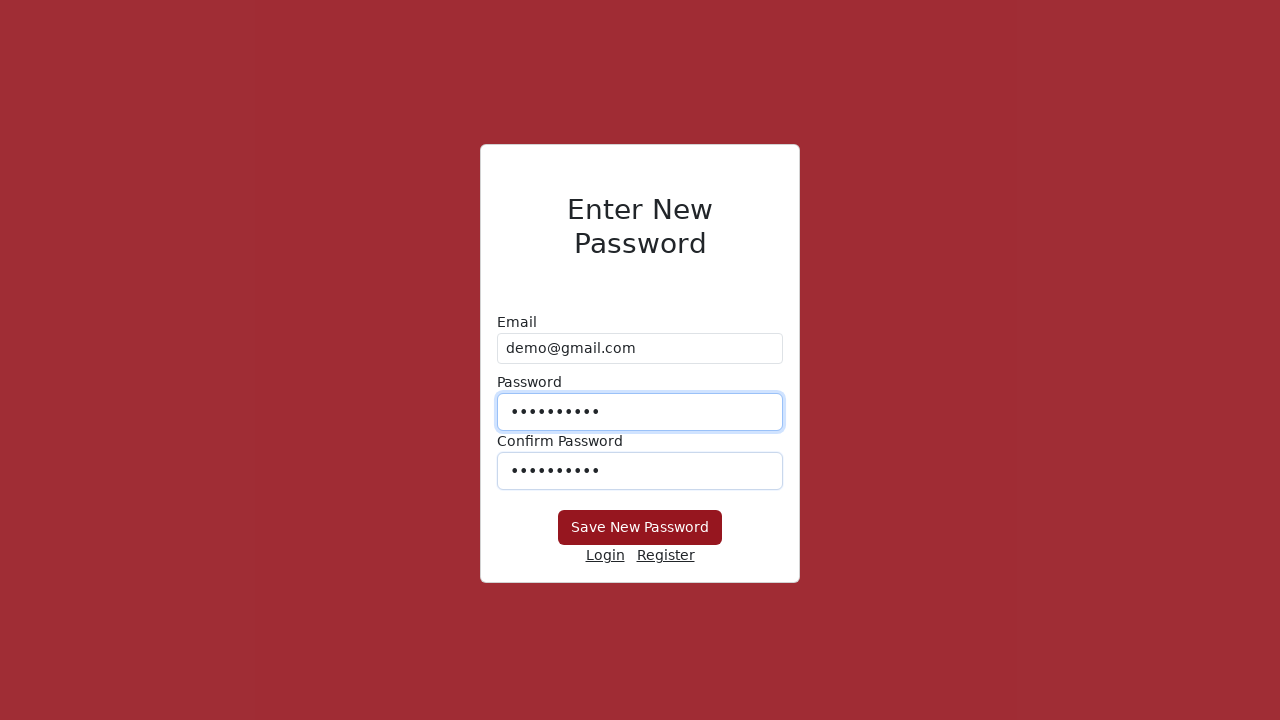

Clicked 'Save New Password' button to submit new password at (640, 528) on xpath=//button[text()='Save New Password']
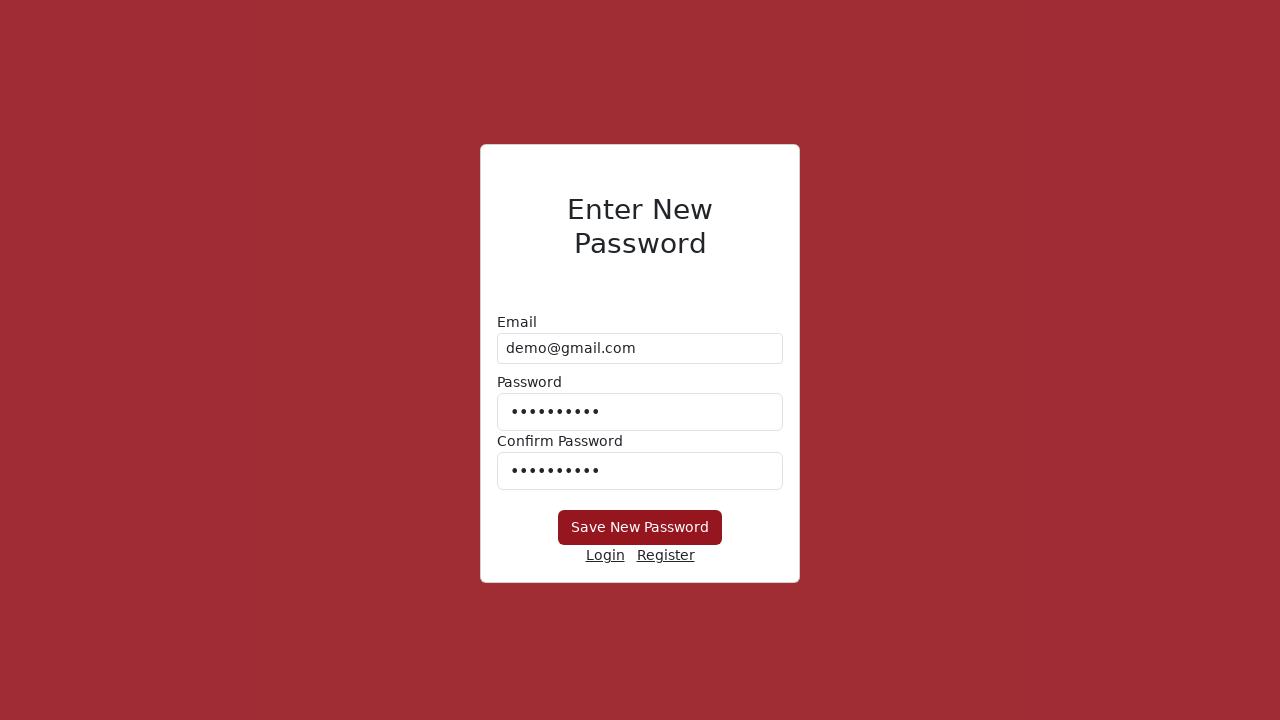

Waited 2000ms for password reset action to complete
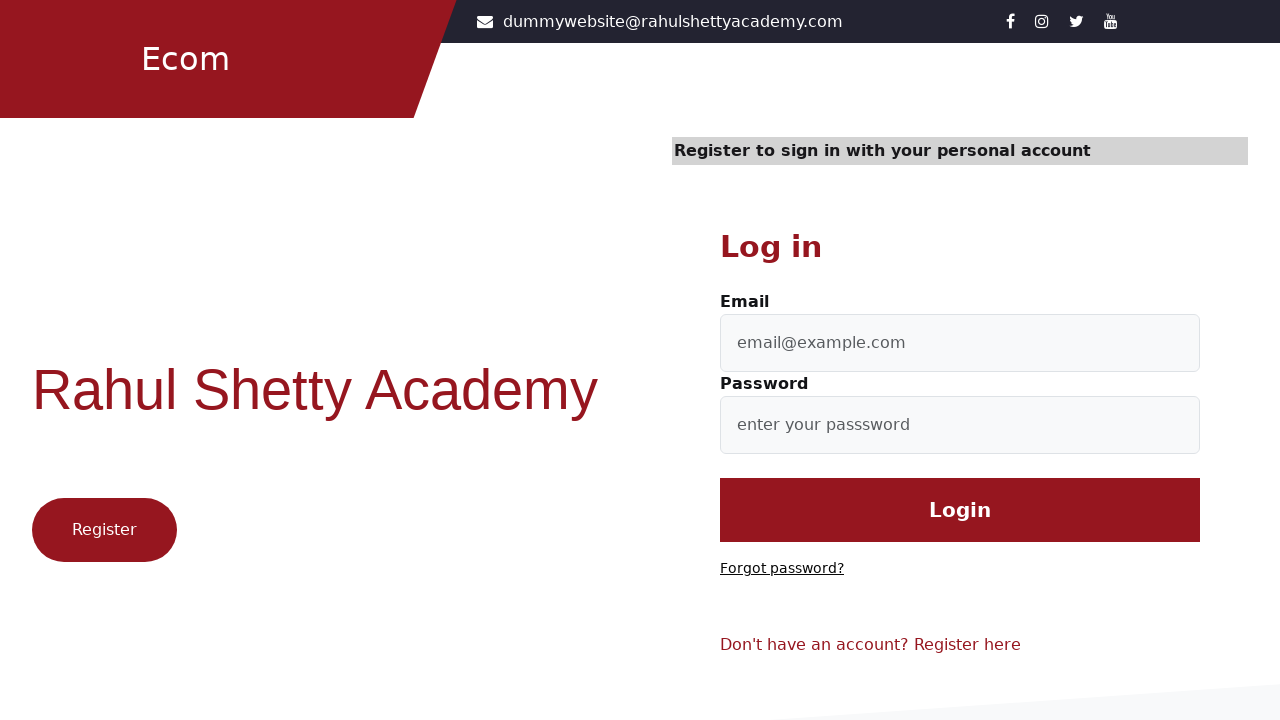

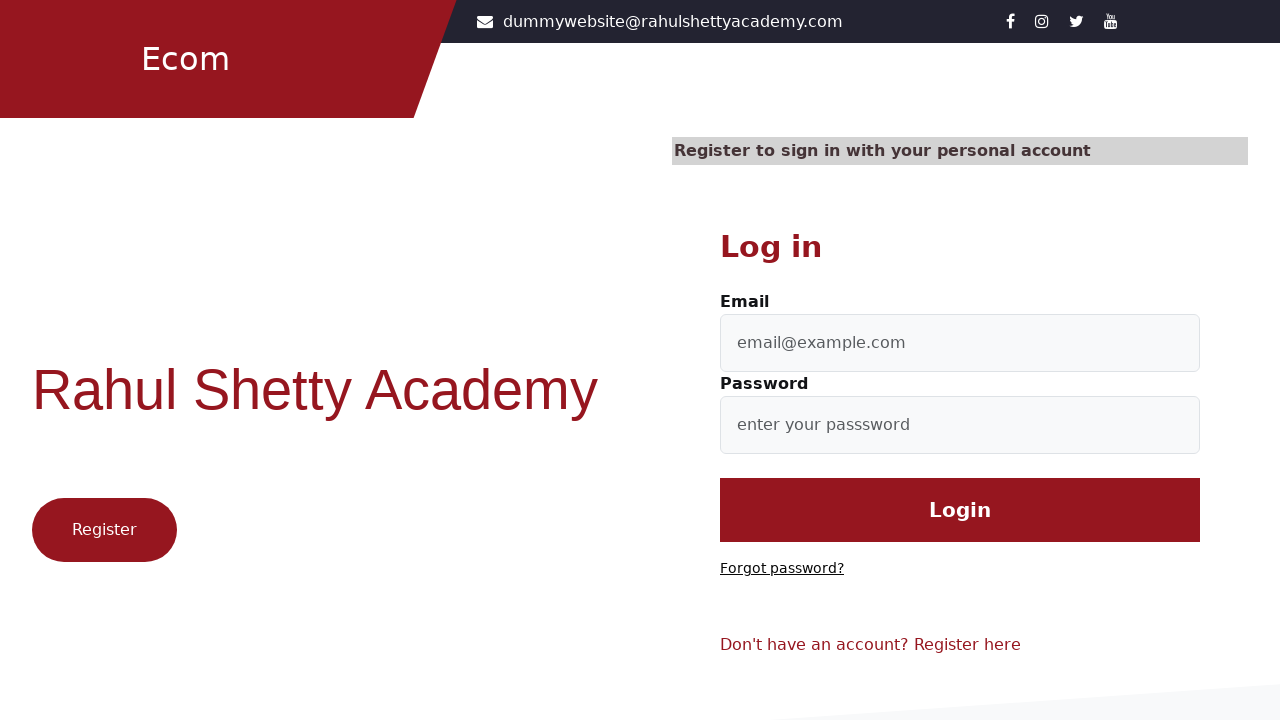